Tests filtering active todos by adding two items, completing one, and clicking the Active filter to verify only incomplete items are shown

Starting URL: https://todomvc.com/examples/react/dist/

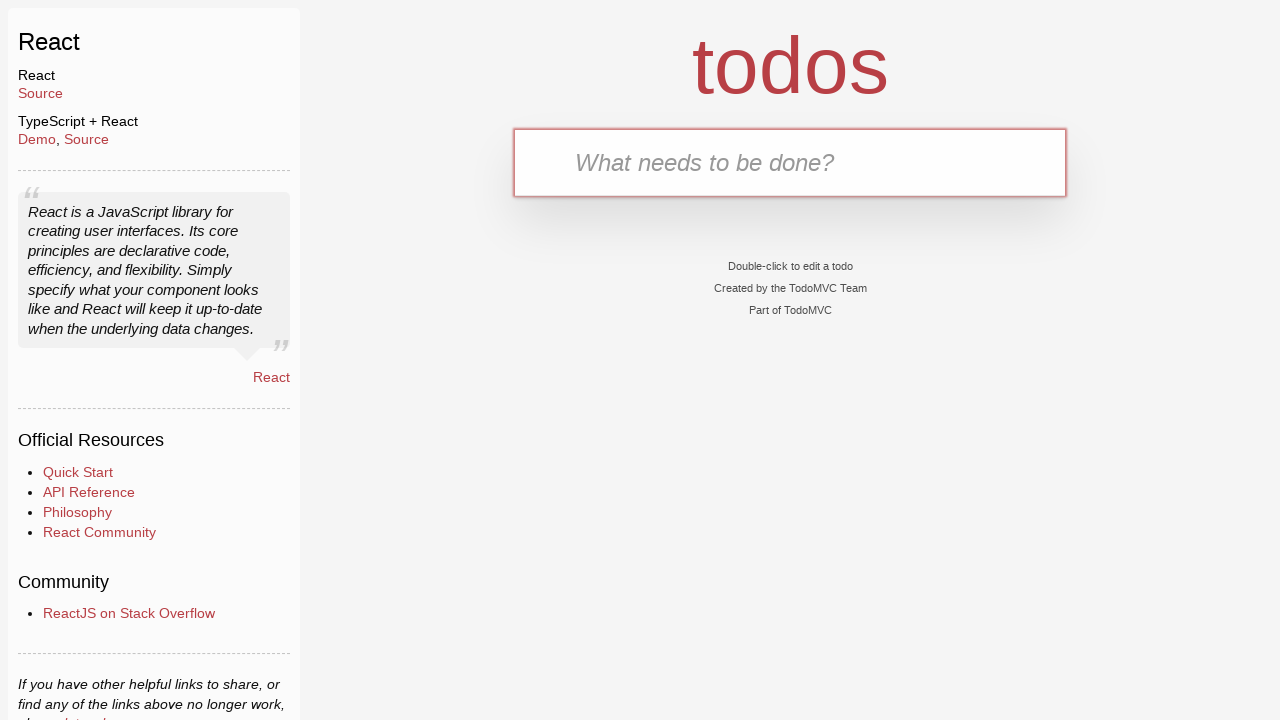

Filled new todo input with 'Buy Milk' on .new-todo
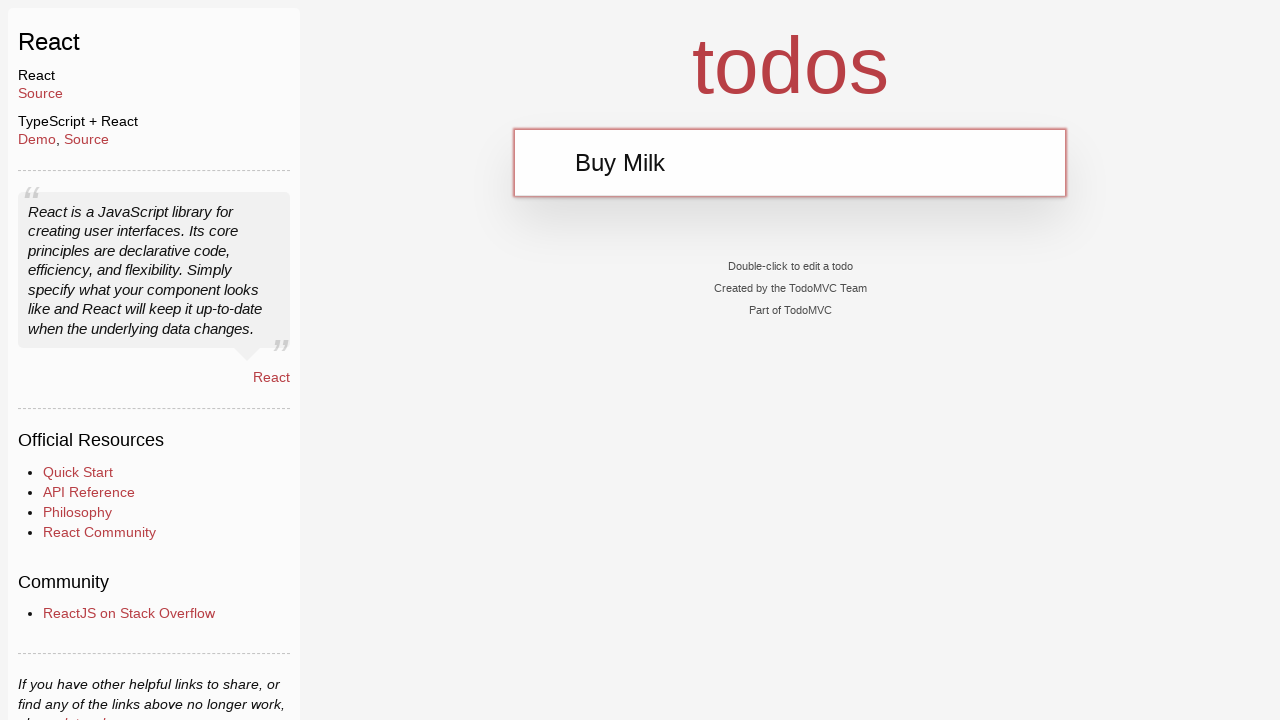

Pressed Enter to add first todo item on .new-todo
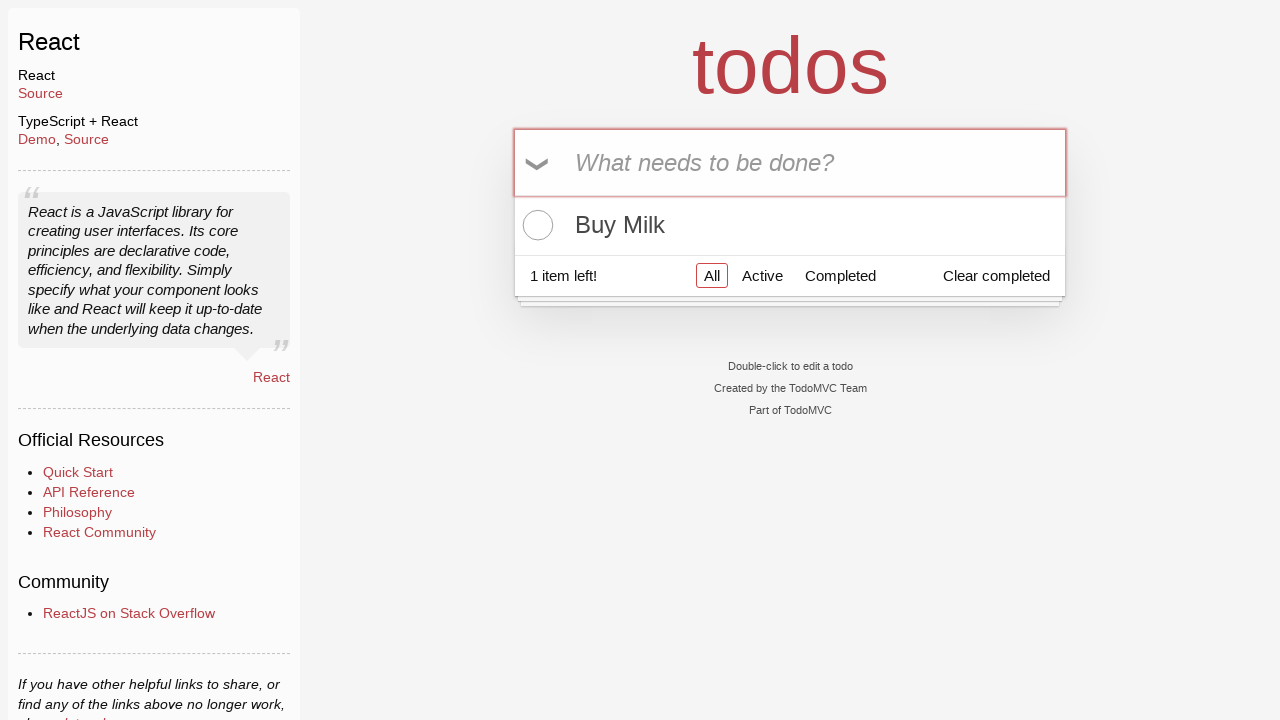

Filled new todo input with 'Buy Coffee' on .new-todo
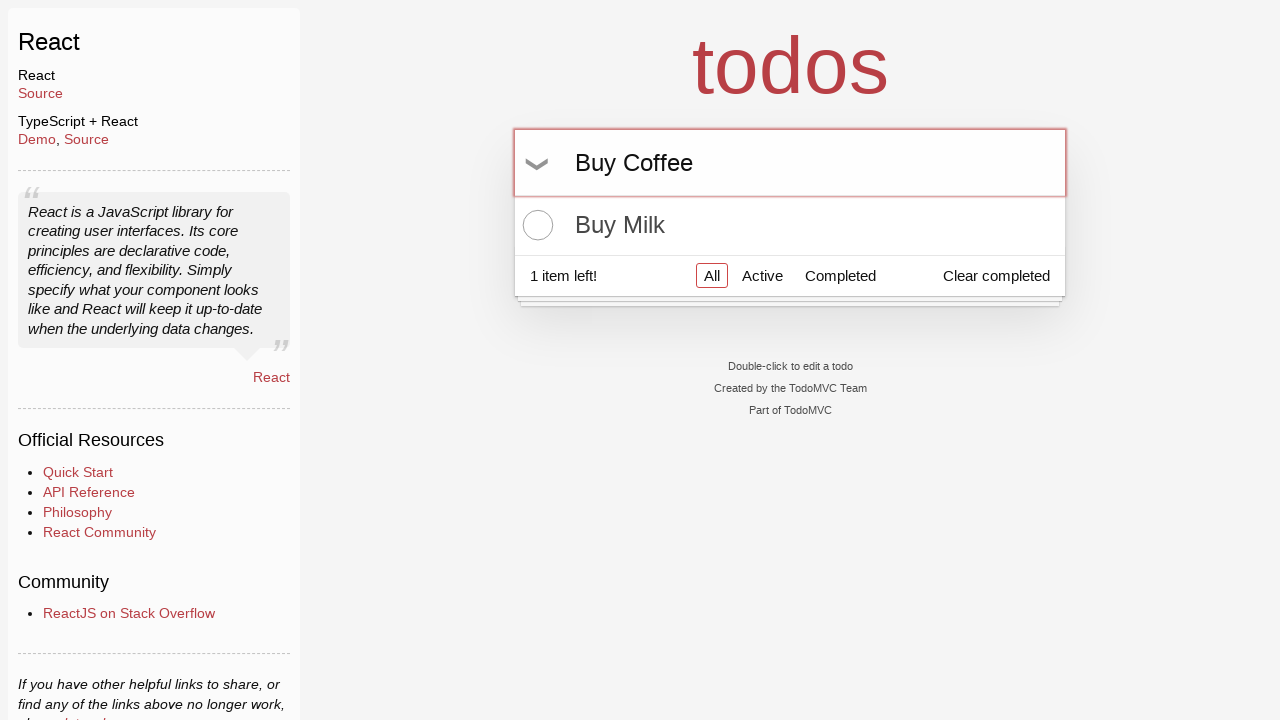

Pressed Enter to add second todo item on .new-todo
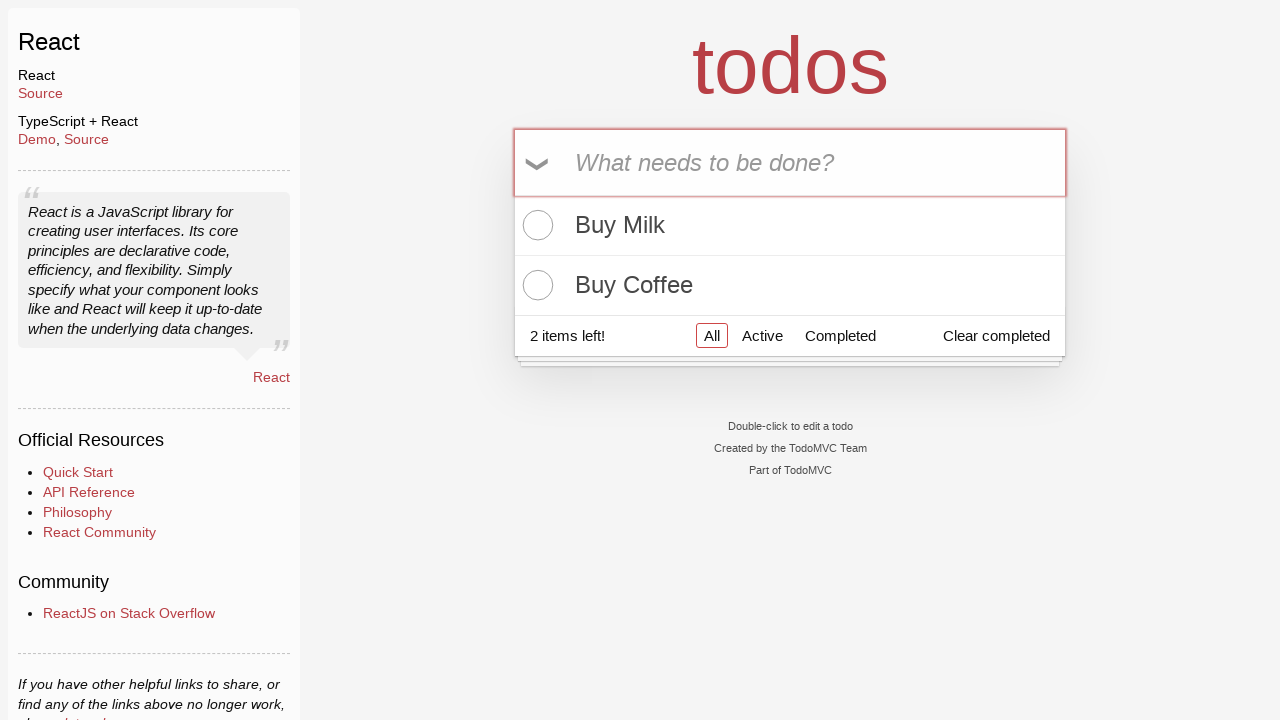

Waited for both todo items to appear in the list
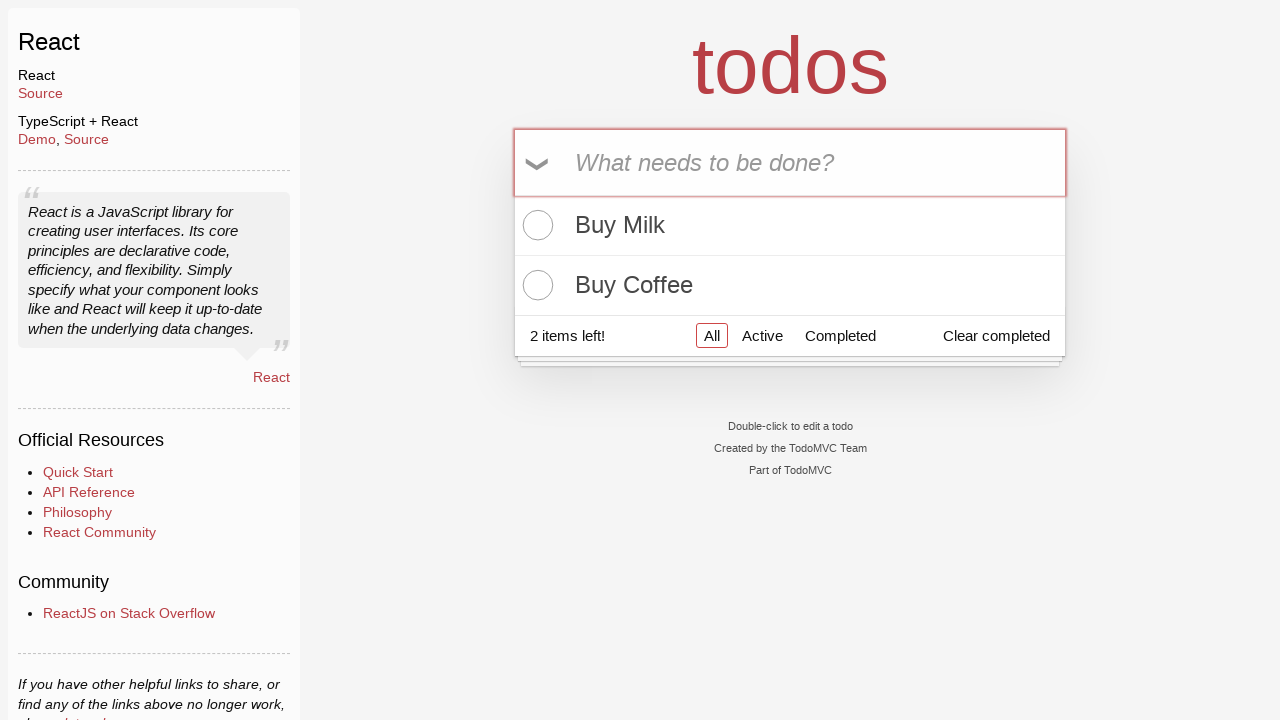

Marked first todo item as complete at (535, 225) on .todo-list li:first-child .toggle
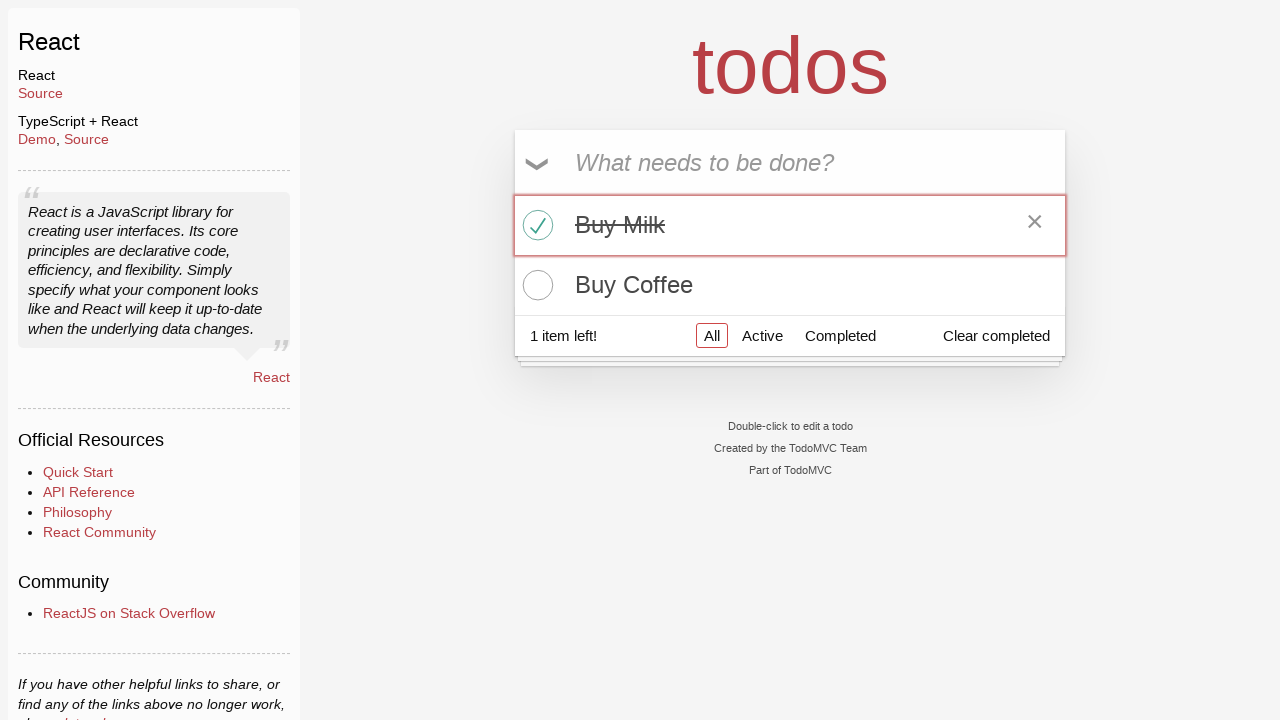

Clicked the Active filter to show only incomplete items at (762, 335) on text=Active
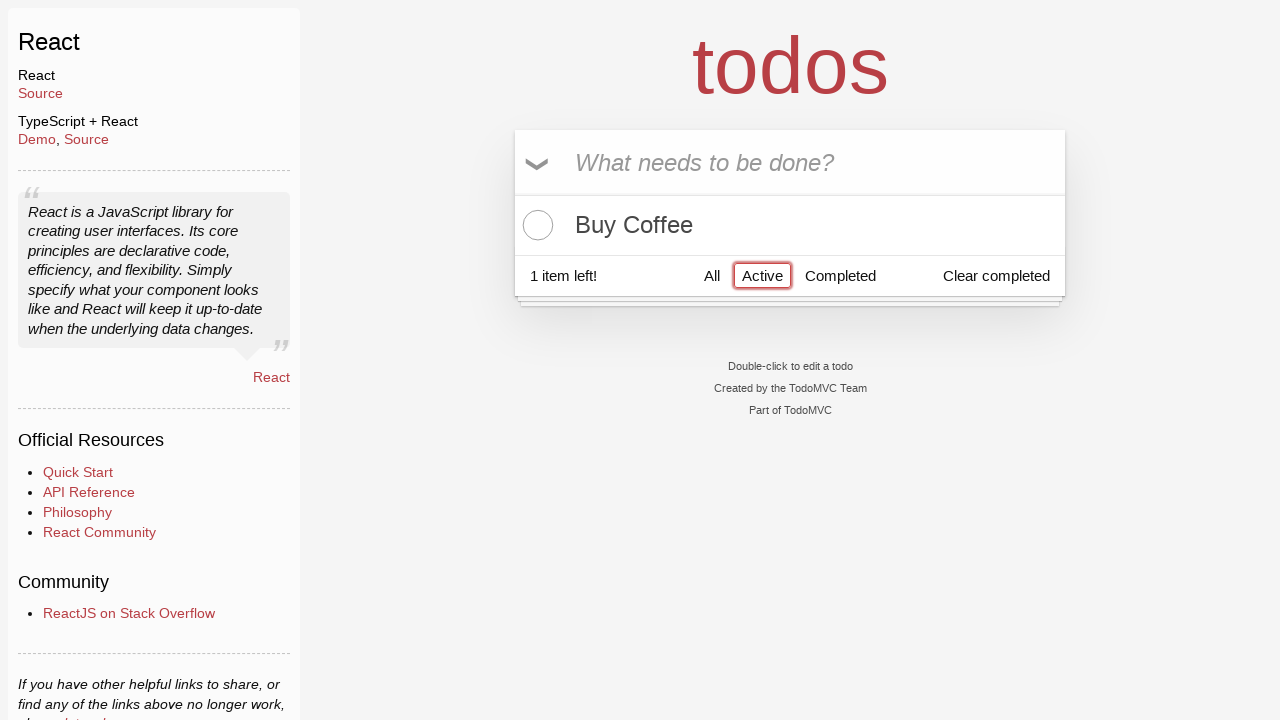

Waited for Active filter to be applied, showing only incomplete todos
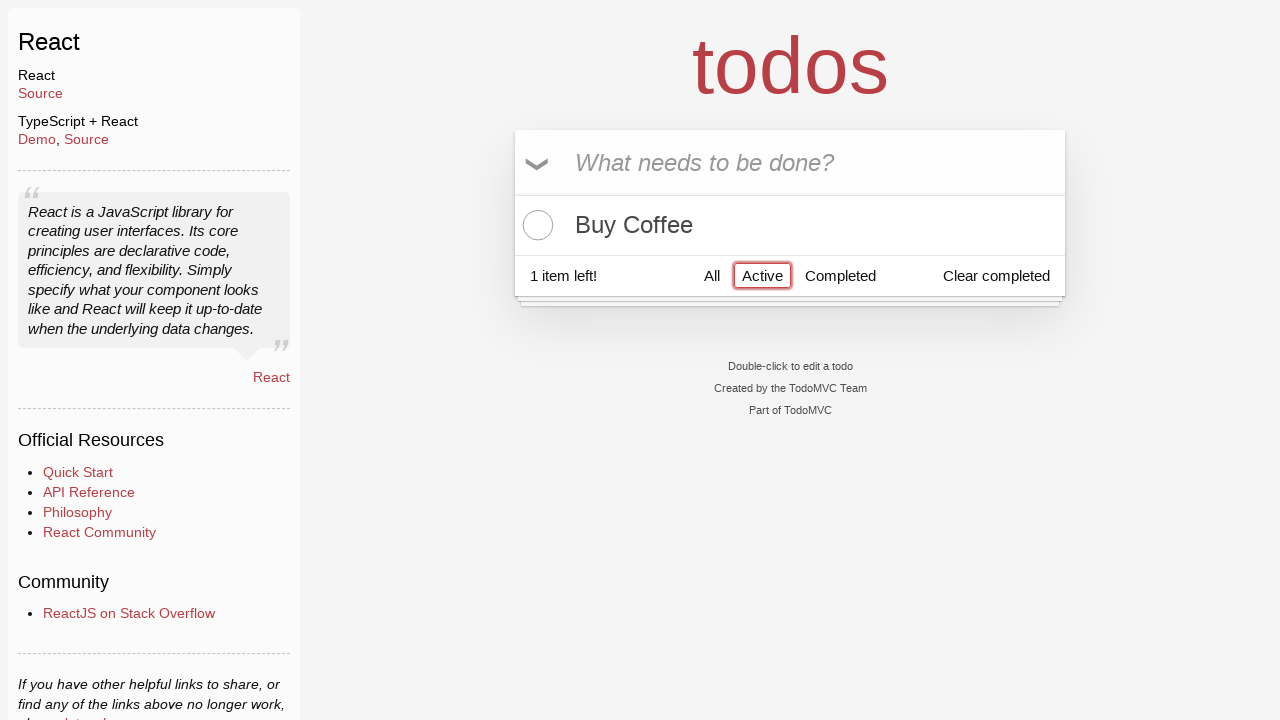

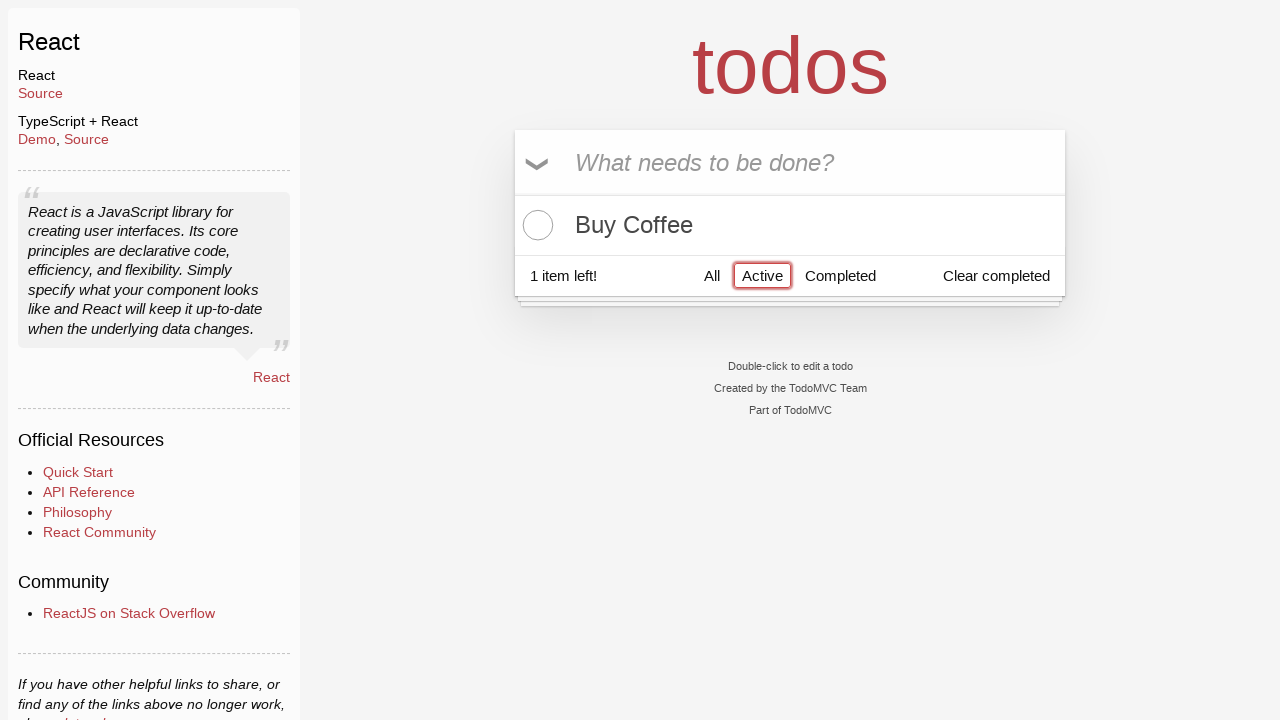